Tests simple dropdown select functionality by selecting an option by value

Starting URL: https://www.selenium.dev/selenium/web/selectPage.html

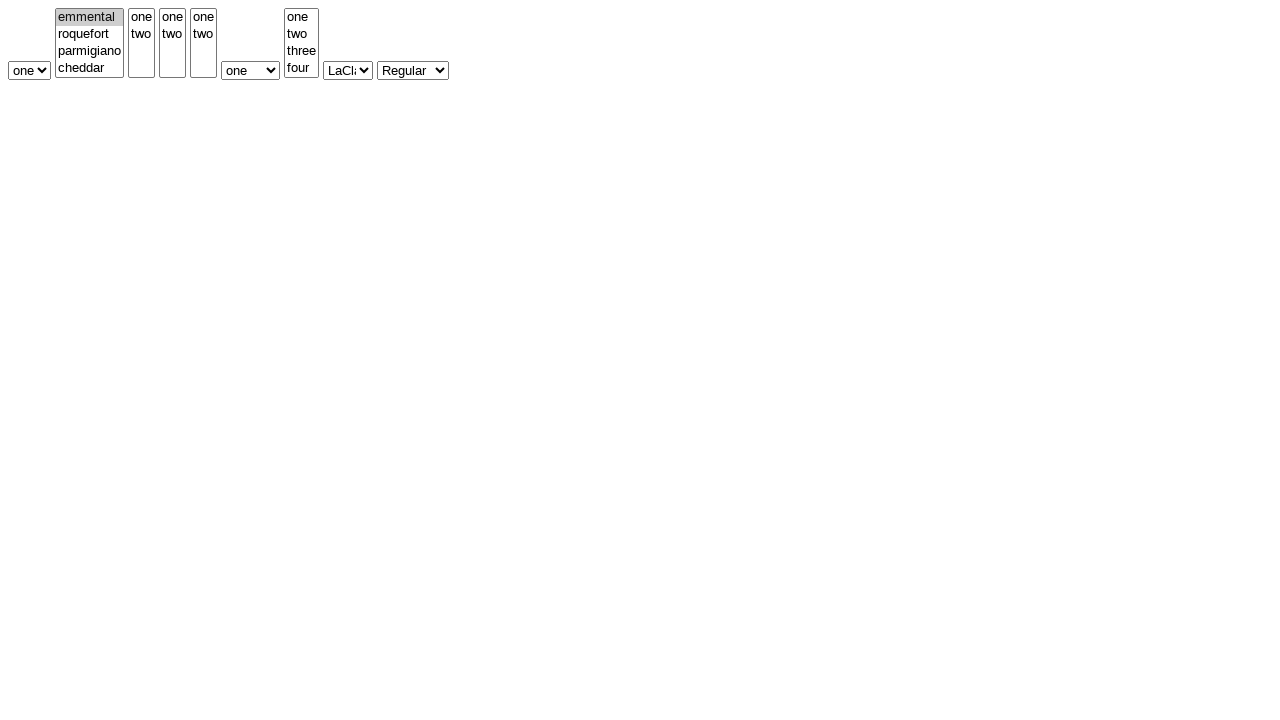

Navigated to select page test URL
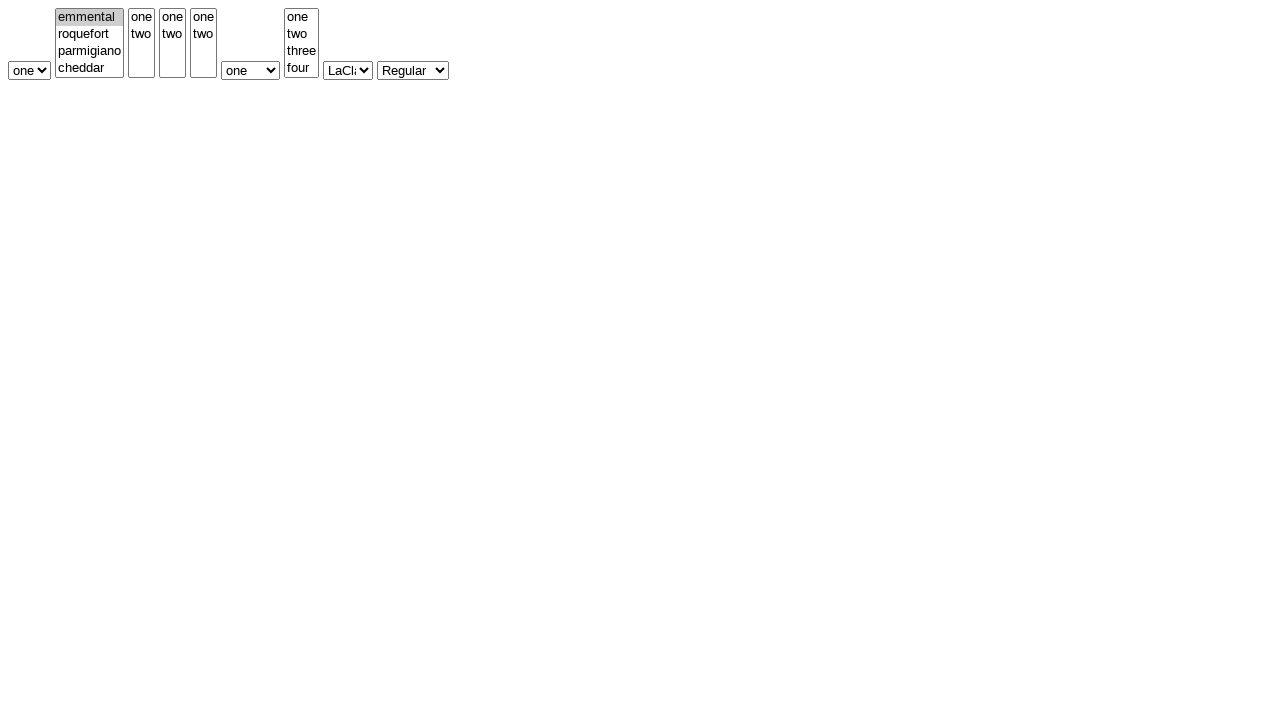

Selected option with value 'two' from simple dropdown on #selectWithoutMultiple
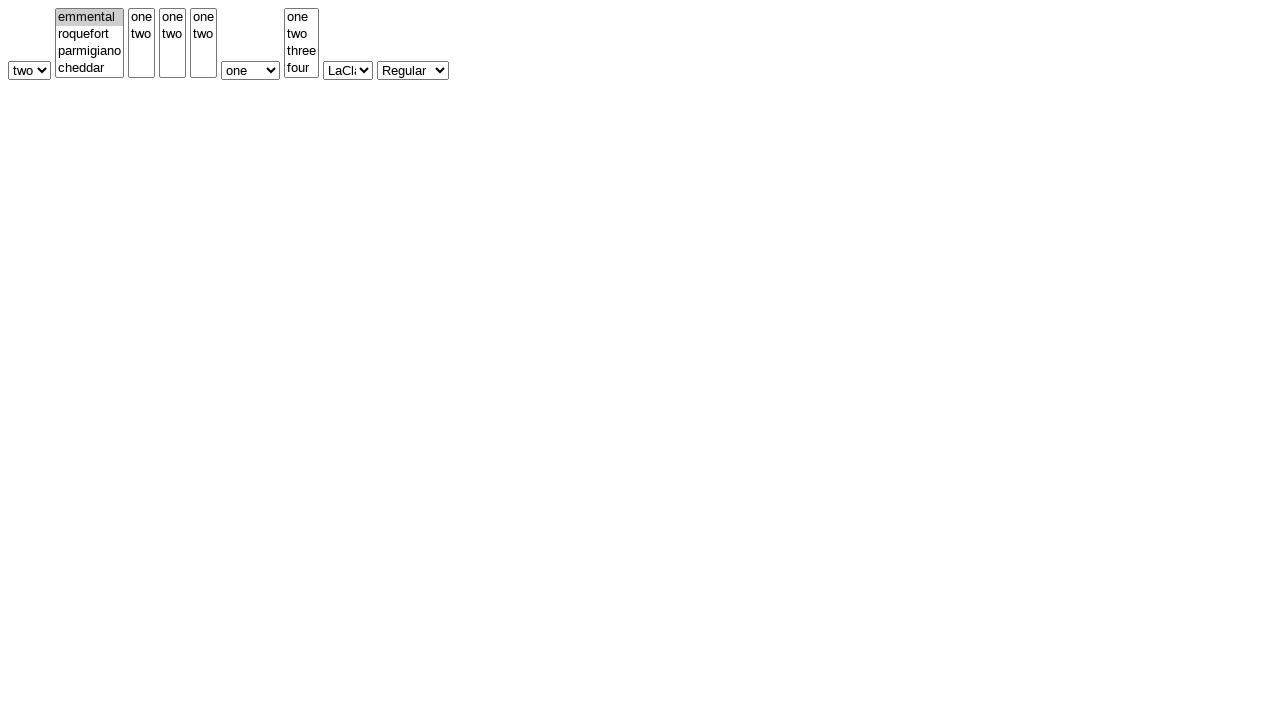

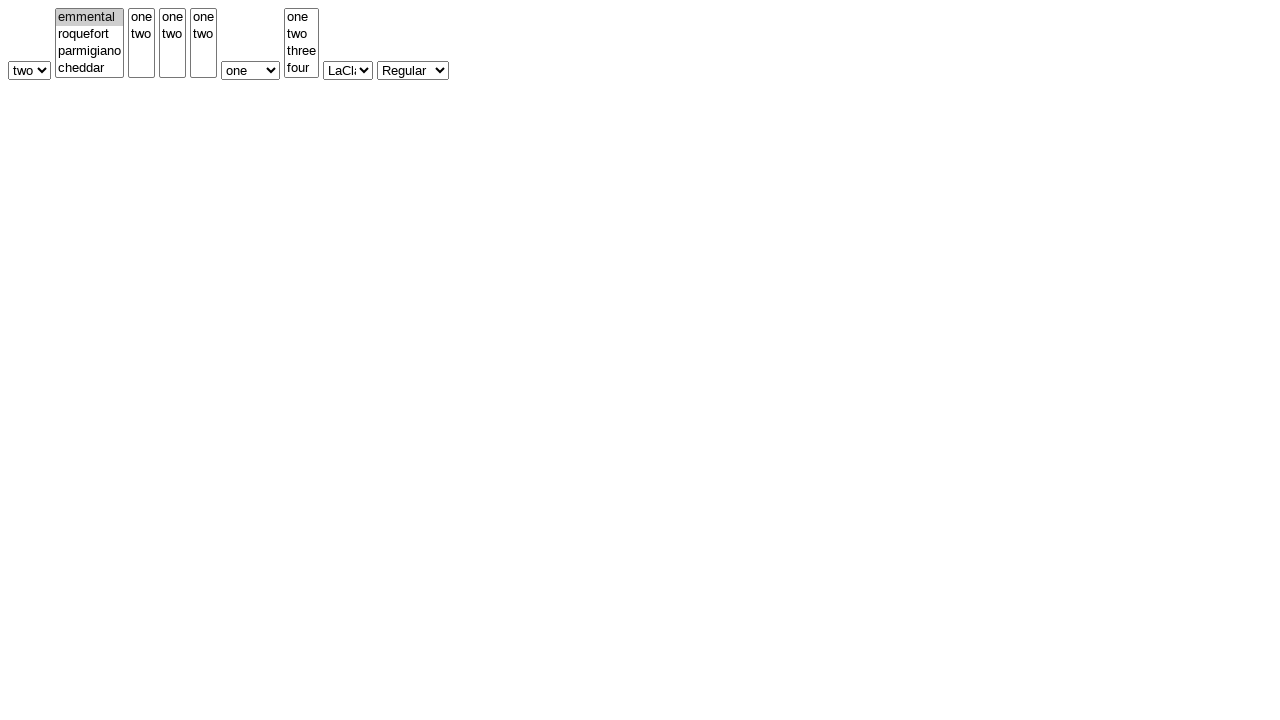